Tests browser navigation functionality by clicking a link, then using back, forward, and refresh browser controls

Starting URL: https://www.selenium.dev/selenium/web/index.html

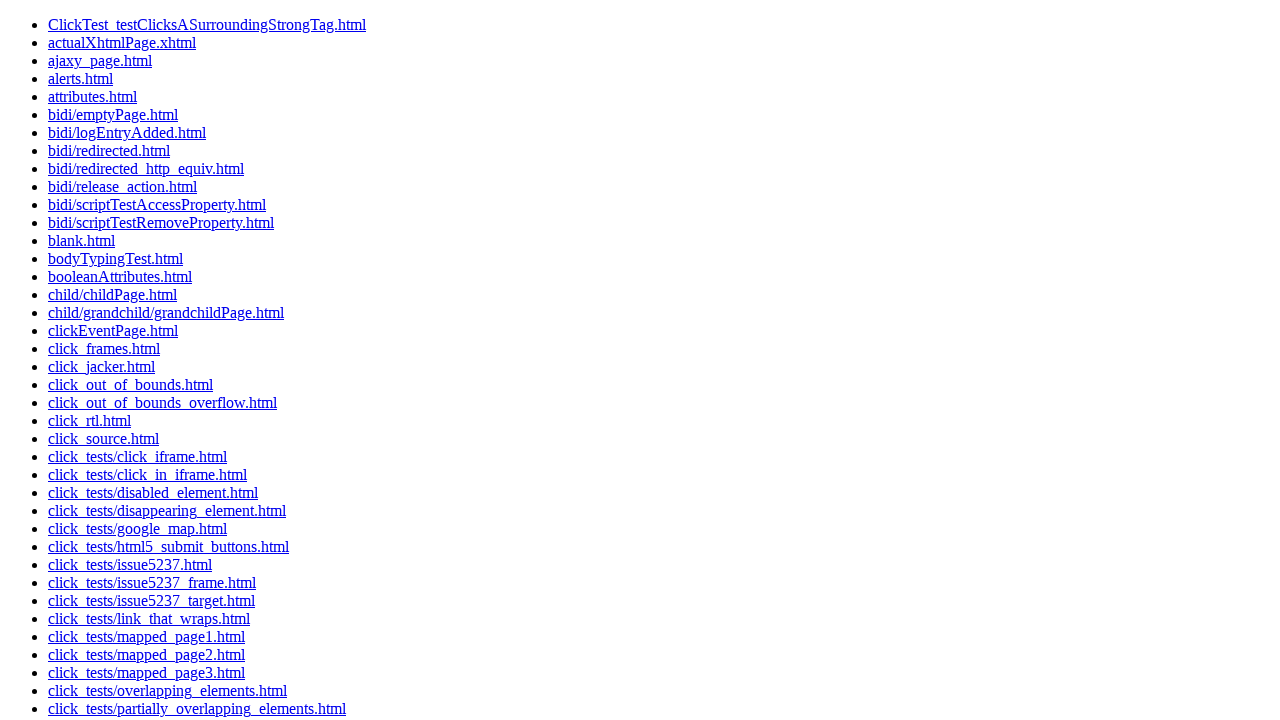

Clicked on 'blank' link to navigate to new page at (82, 240) on xpath=//a[contains(text(), 'blank')]
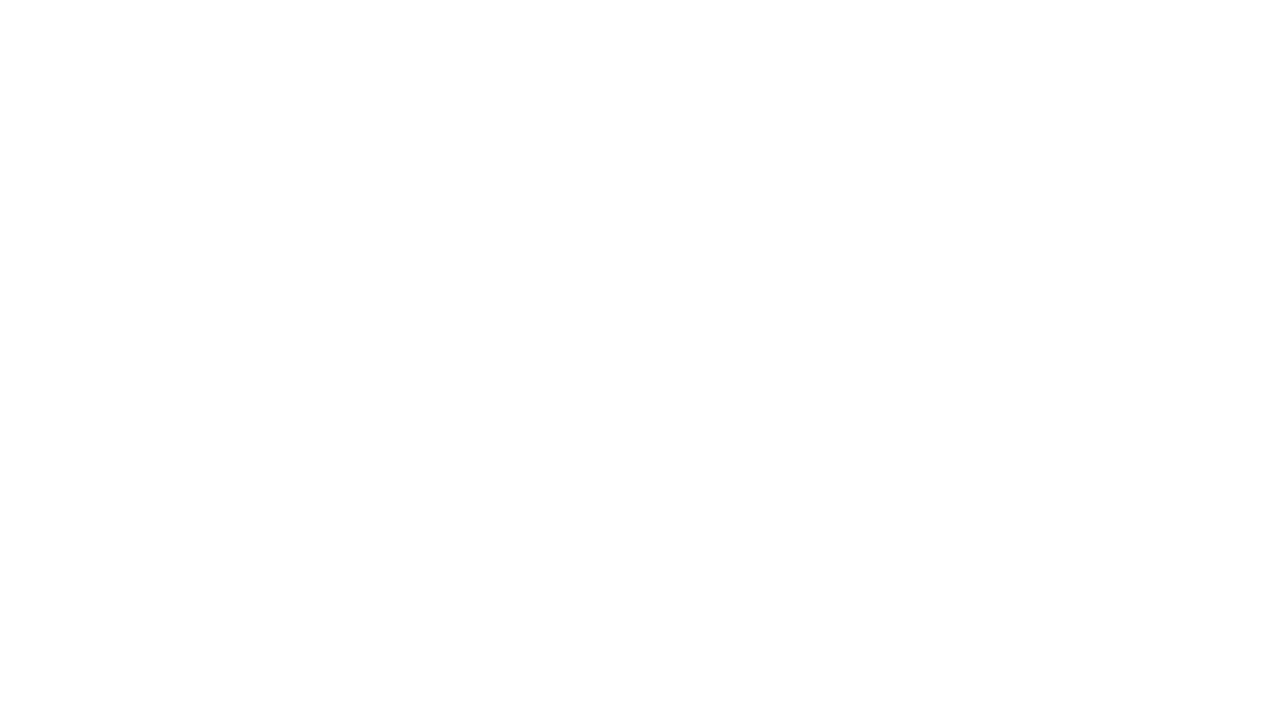

Navigated back to previous page using browser back button
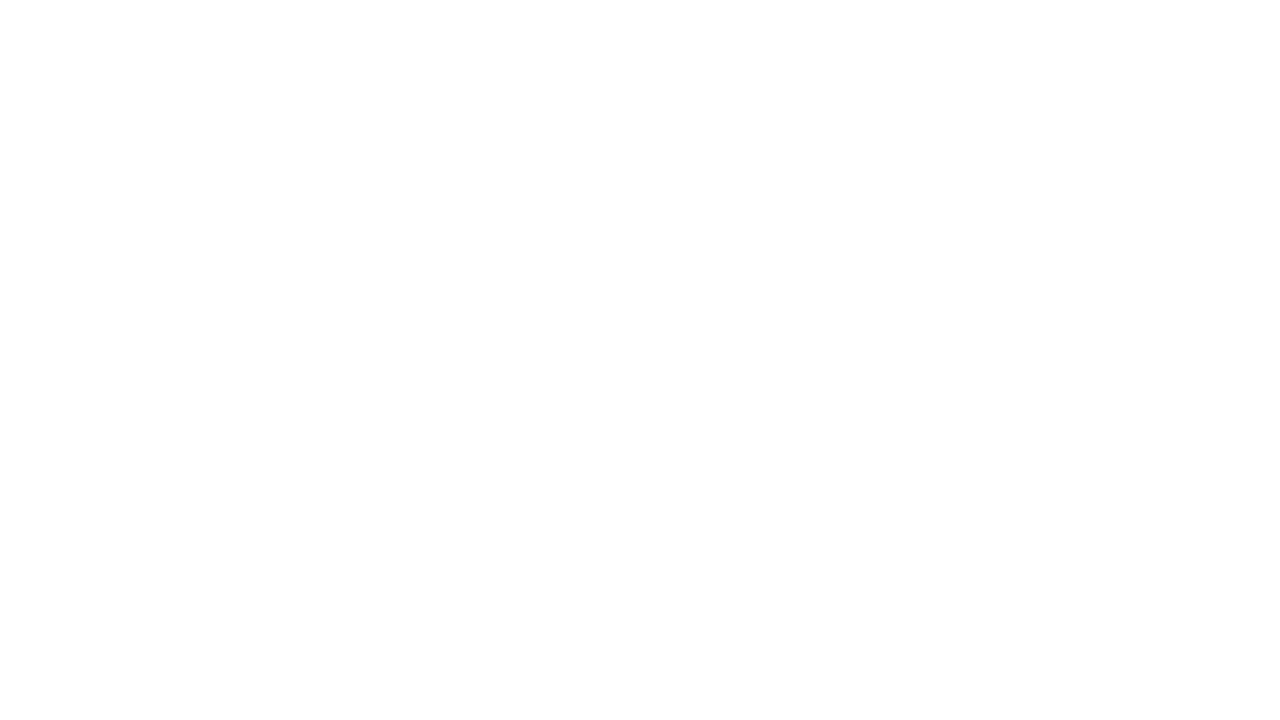

Navigated forward to blank page using browser forward button
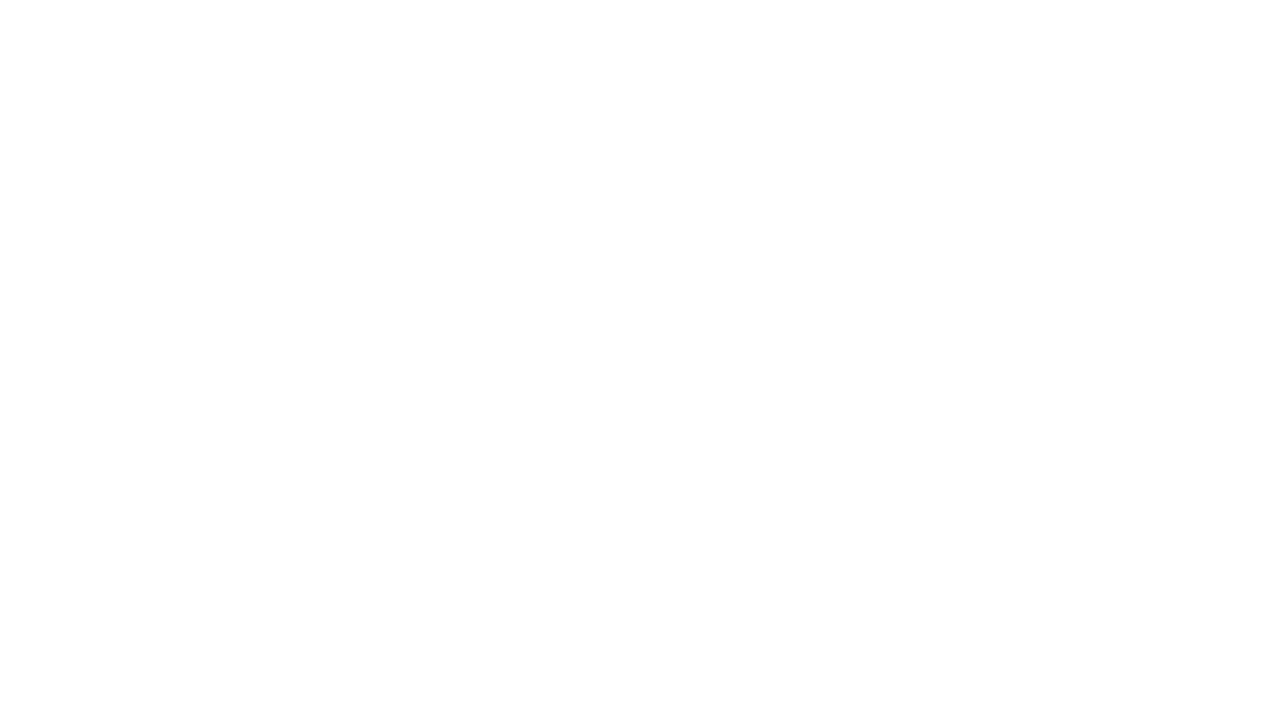

Refreshed the current page
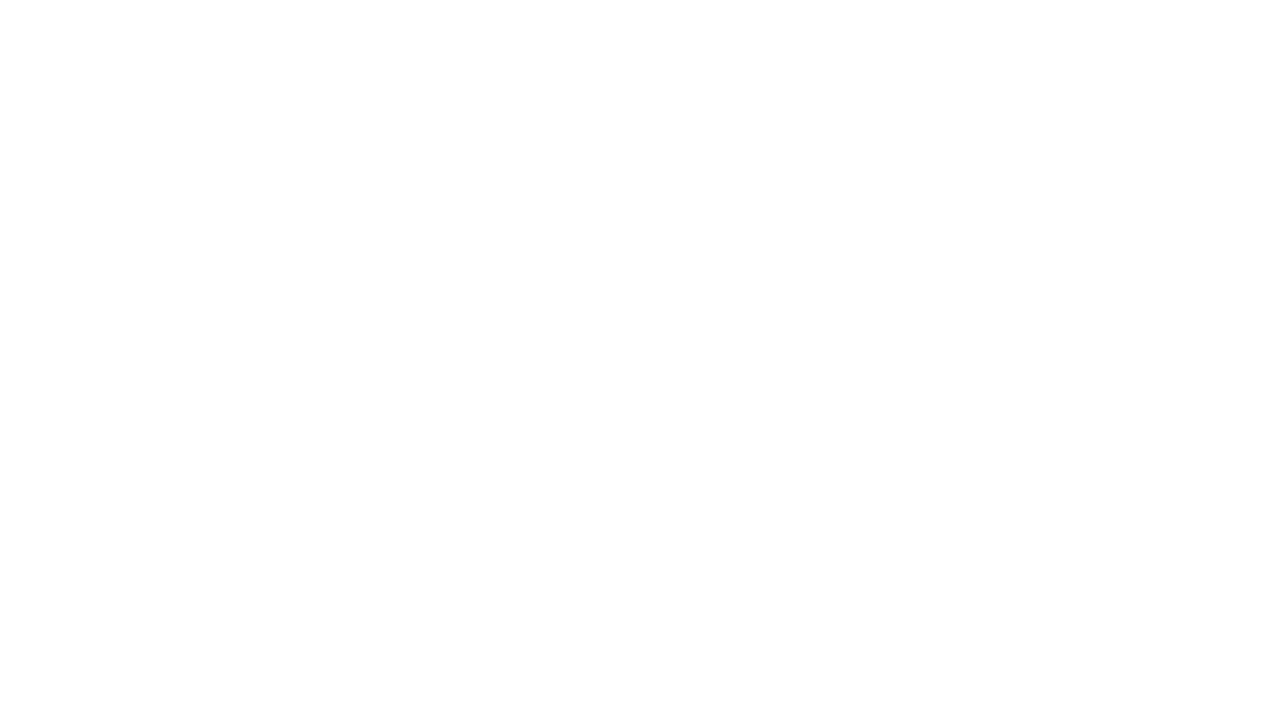

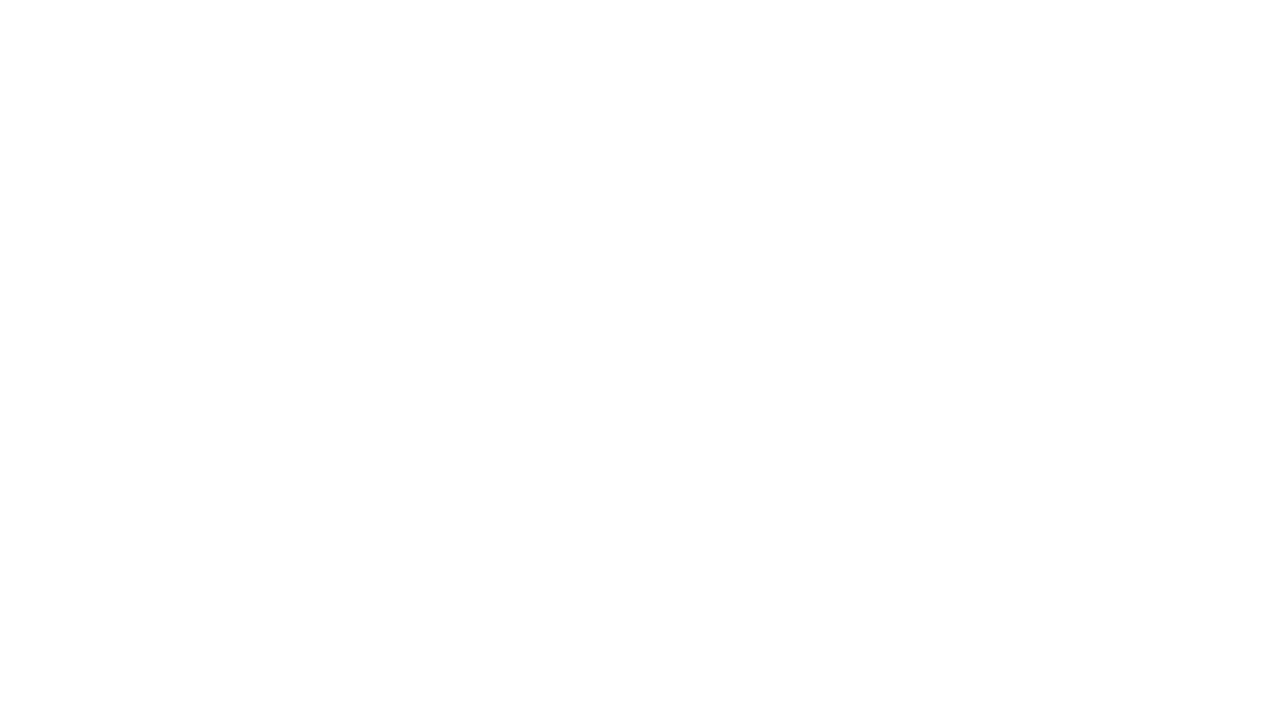